Tests the text-box form on demoqa.com by filling in a username field, scrolling to the submit button, and clicking it to submit the form.

Starting URL: https://demoqa.com/text-box

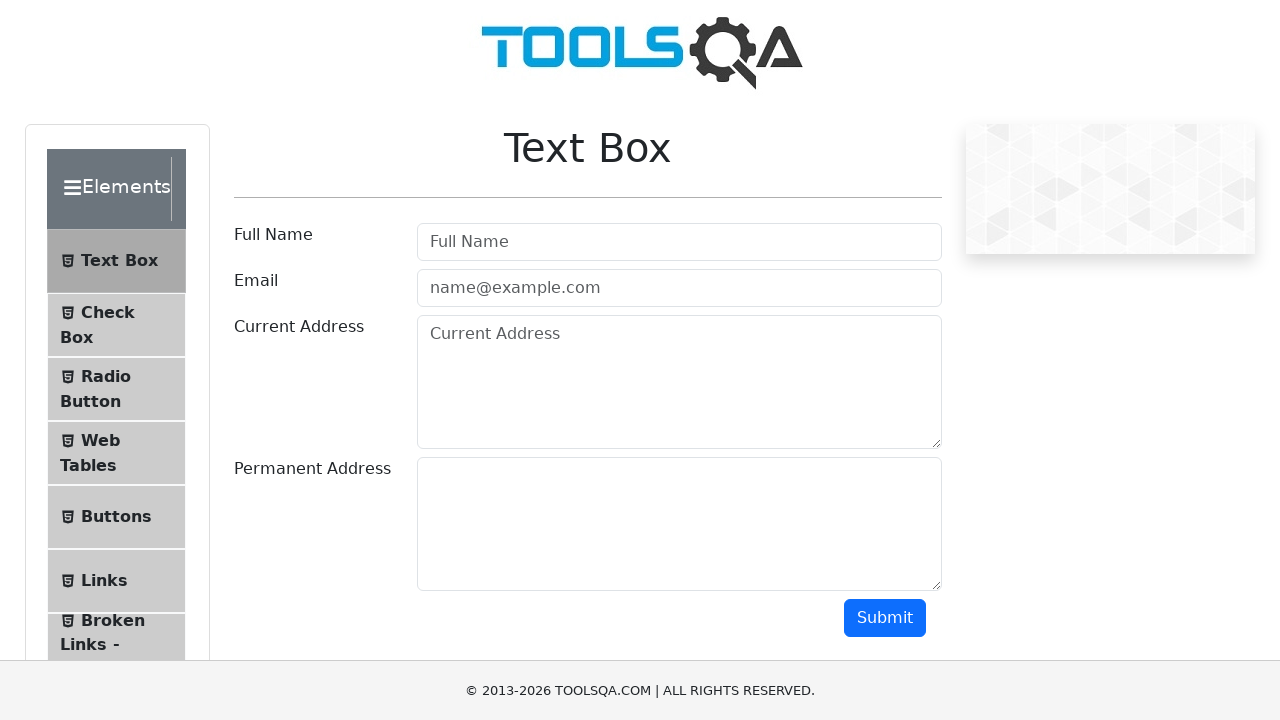

Filled userName field with 'rashmi' on input#userName
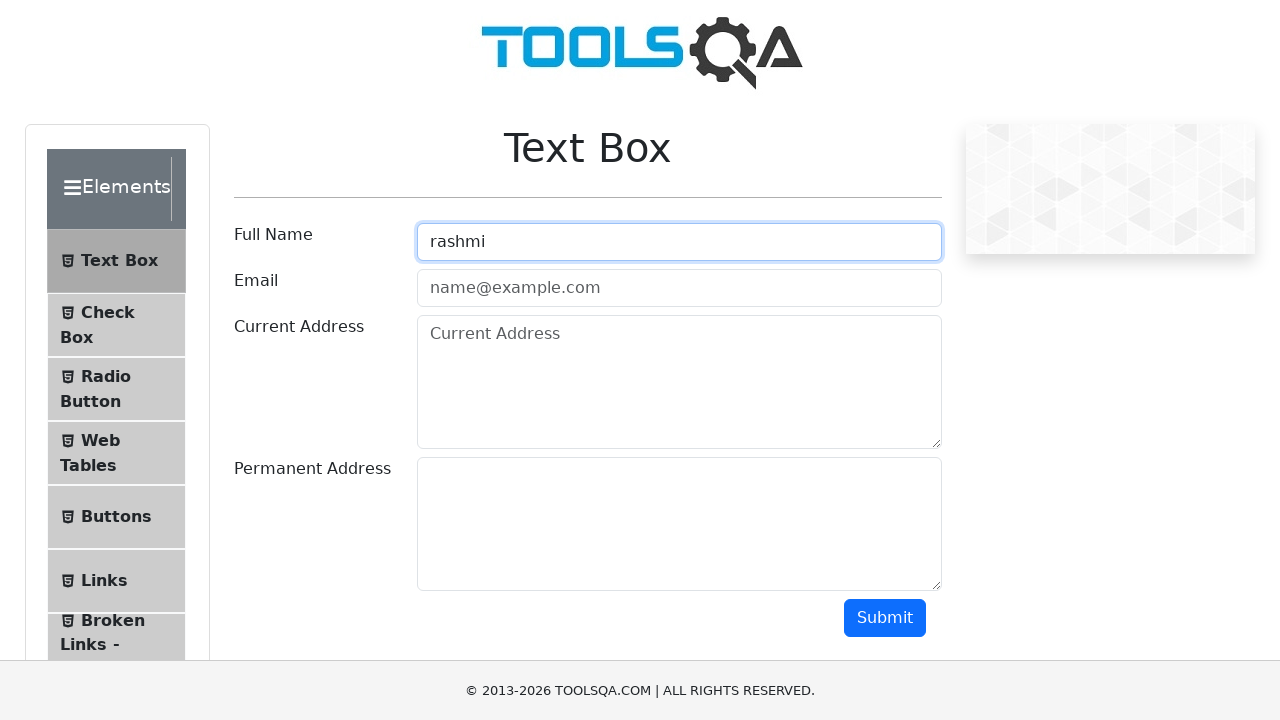

Located the submit button
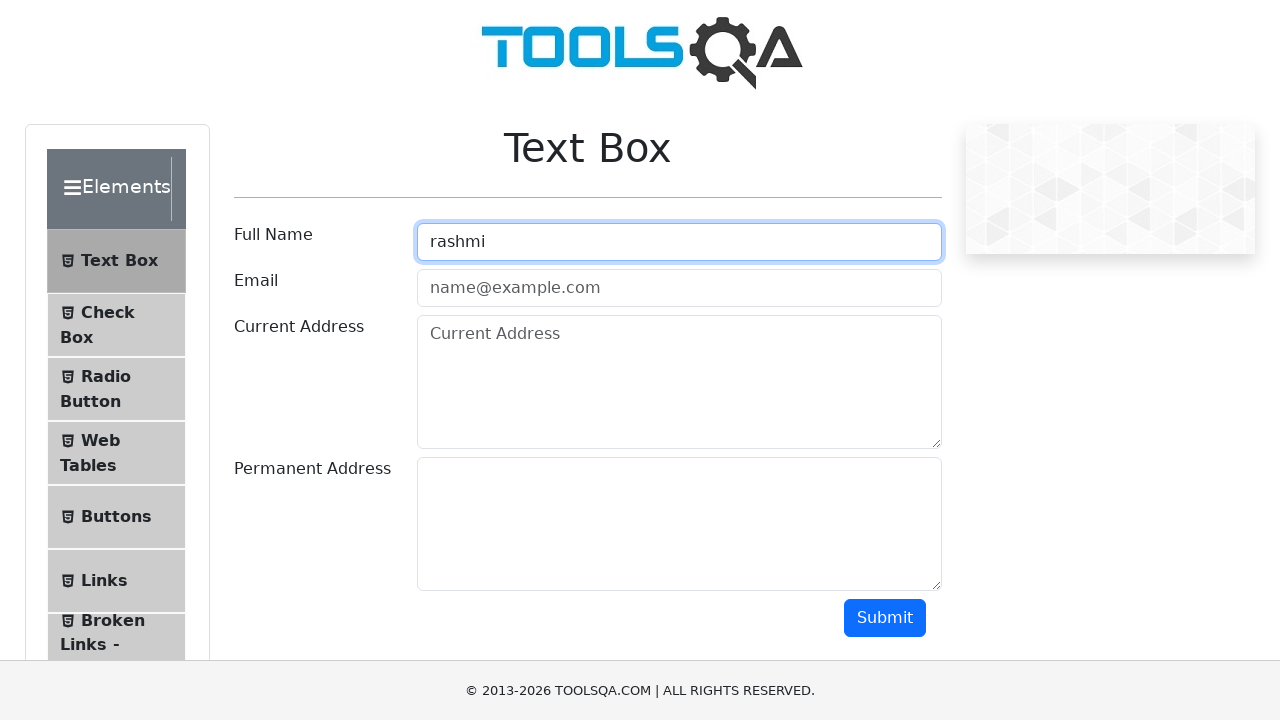

Scrolled submit button into view
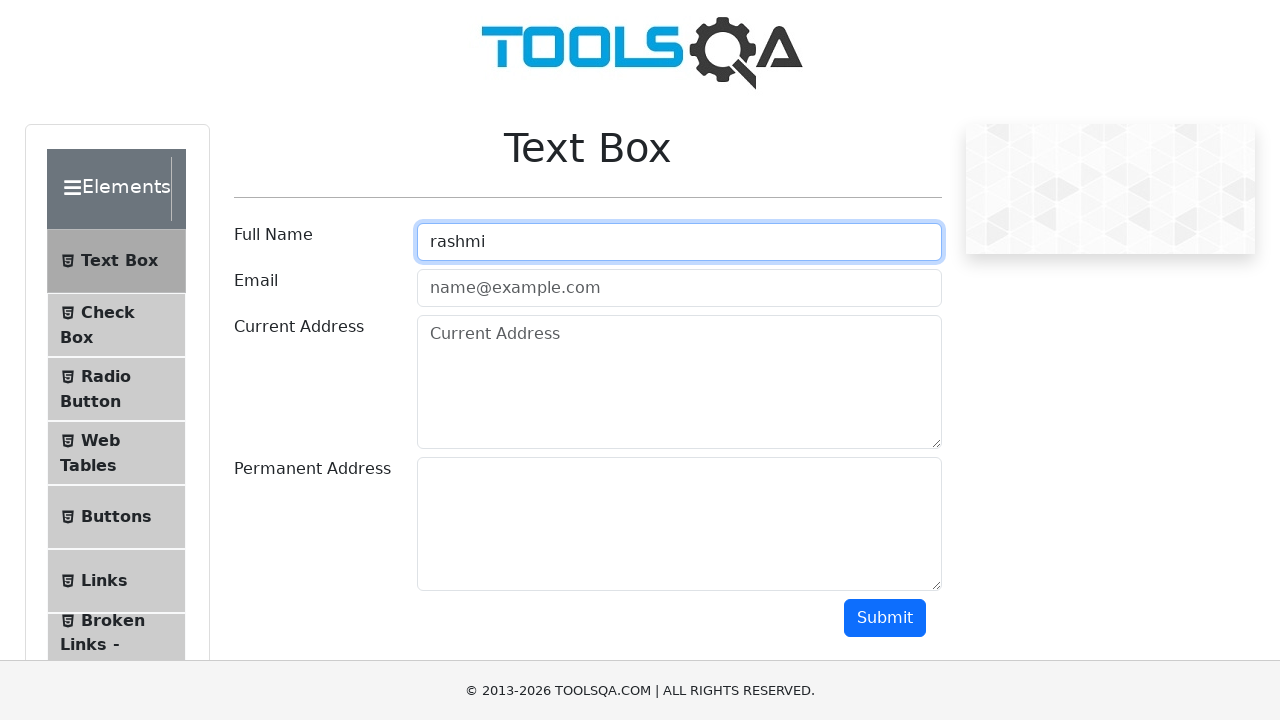

Clicked the submit button to submit the form at (885, 618) on button#submit
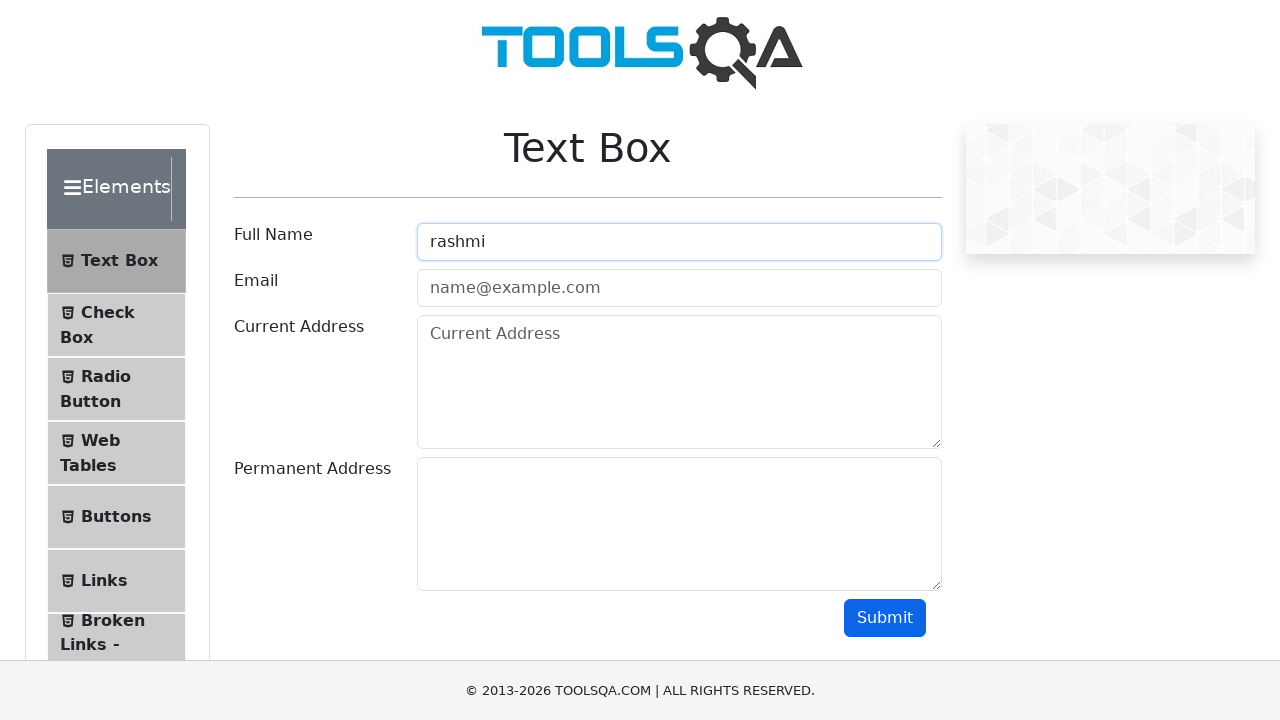

Form submission output appeared on the page
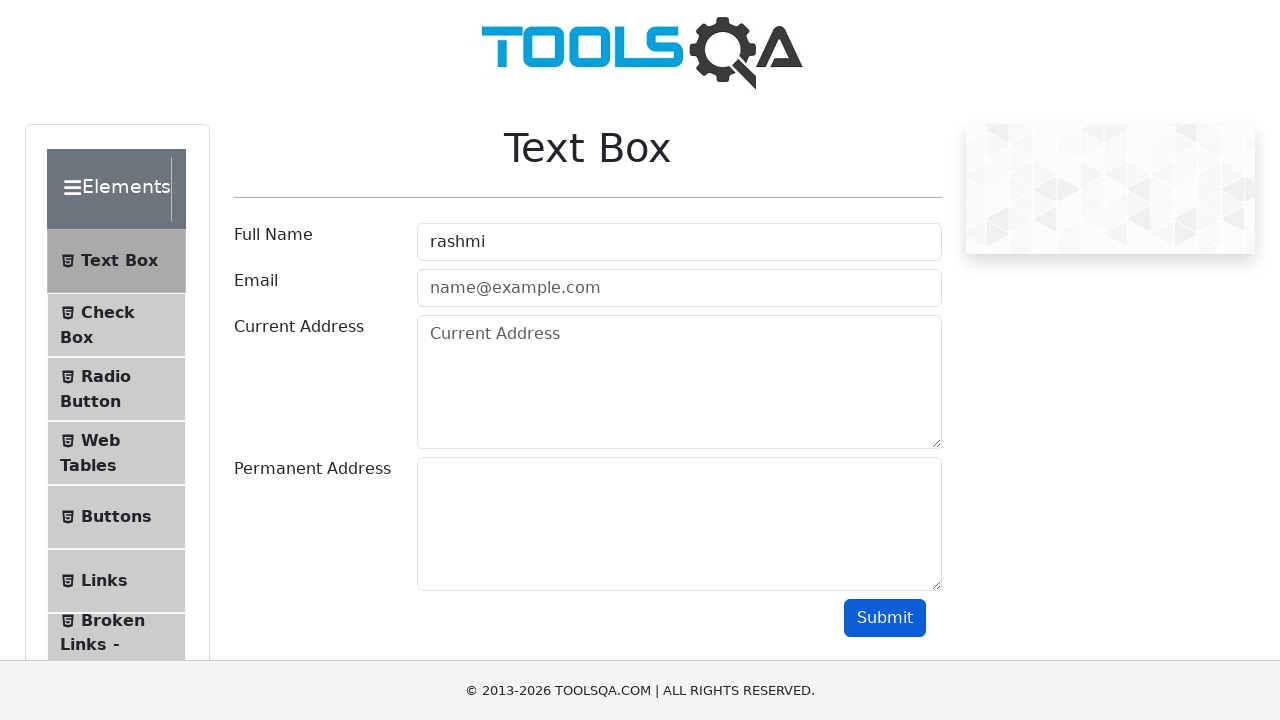

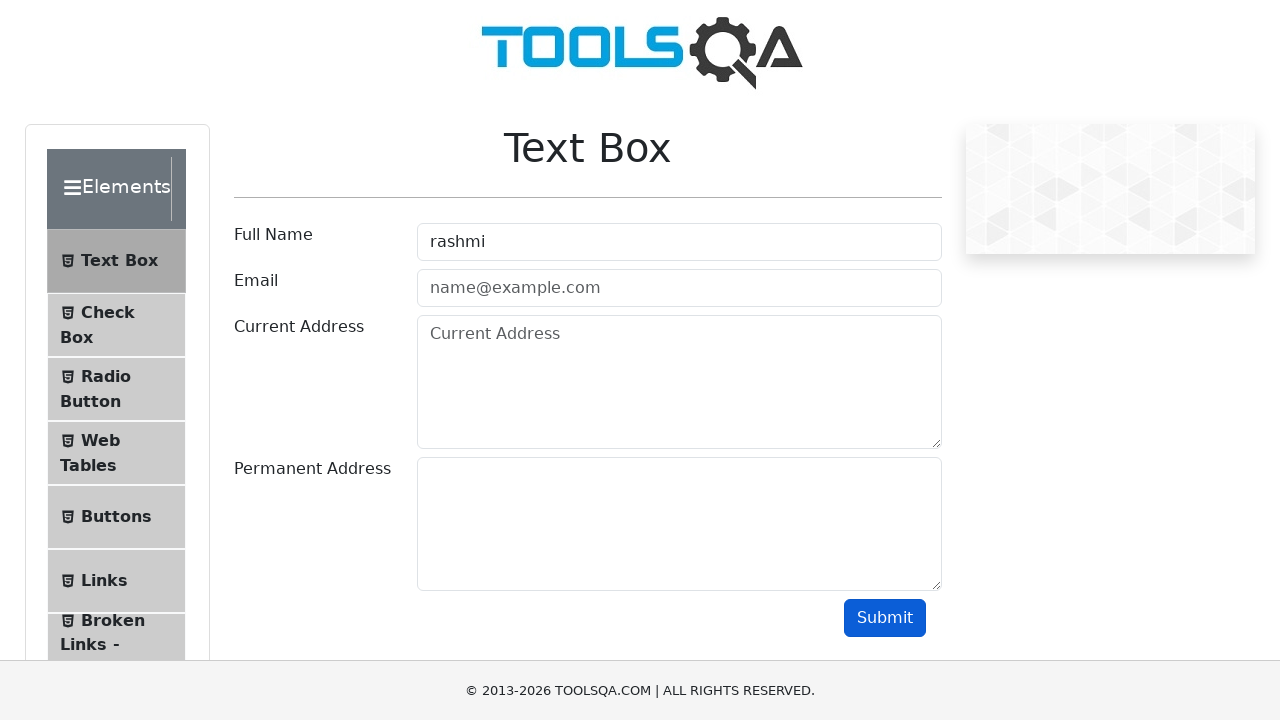